Tests navigation through a cosmetics website by clicking through menu items including facial/hair products, body products, and makeup categories, then viewing specific product items and tags.

Starting URL: https://www.vivianabustos.com.ar/index.php

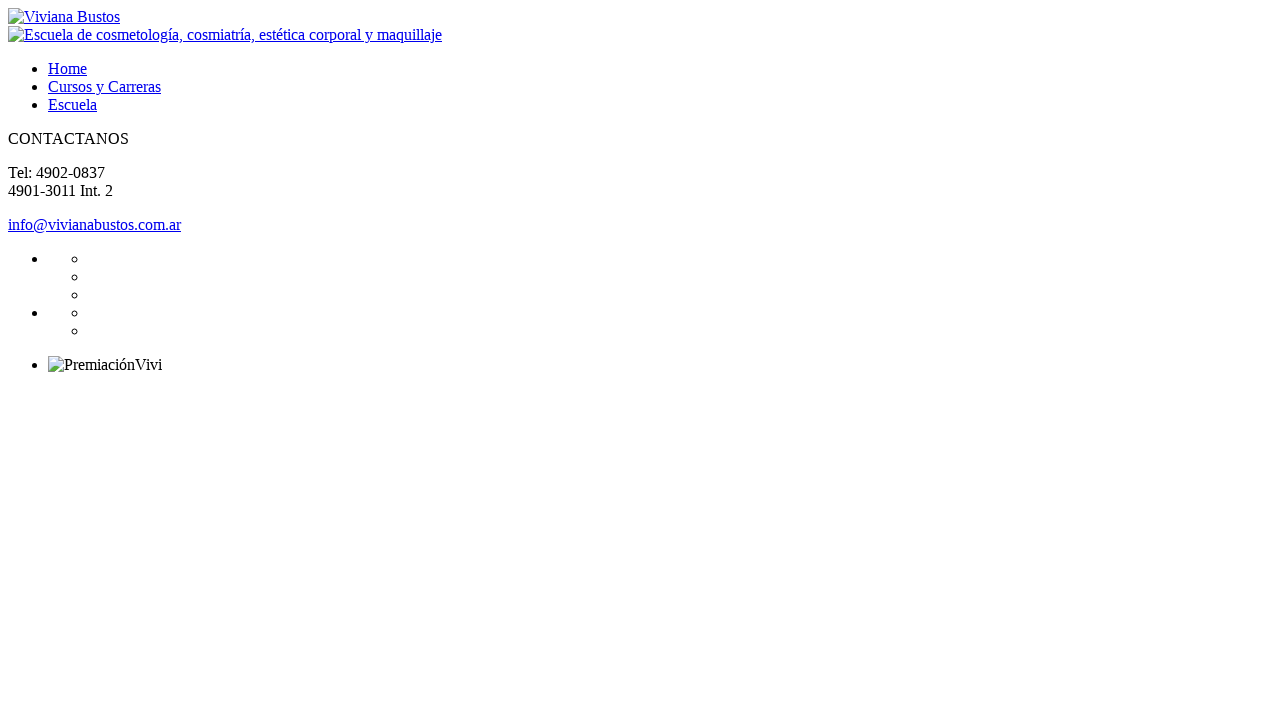

Set viewport size to 1382x744
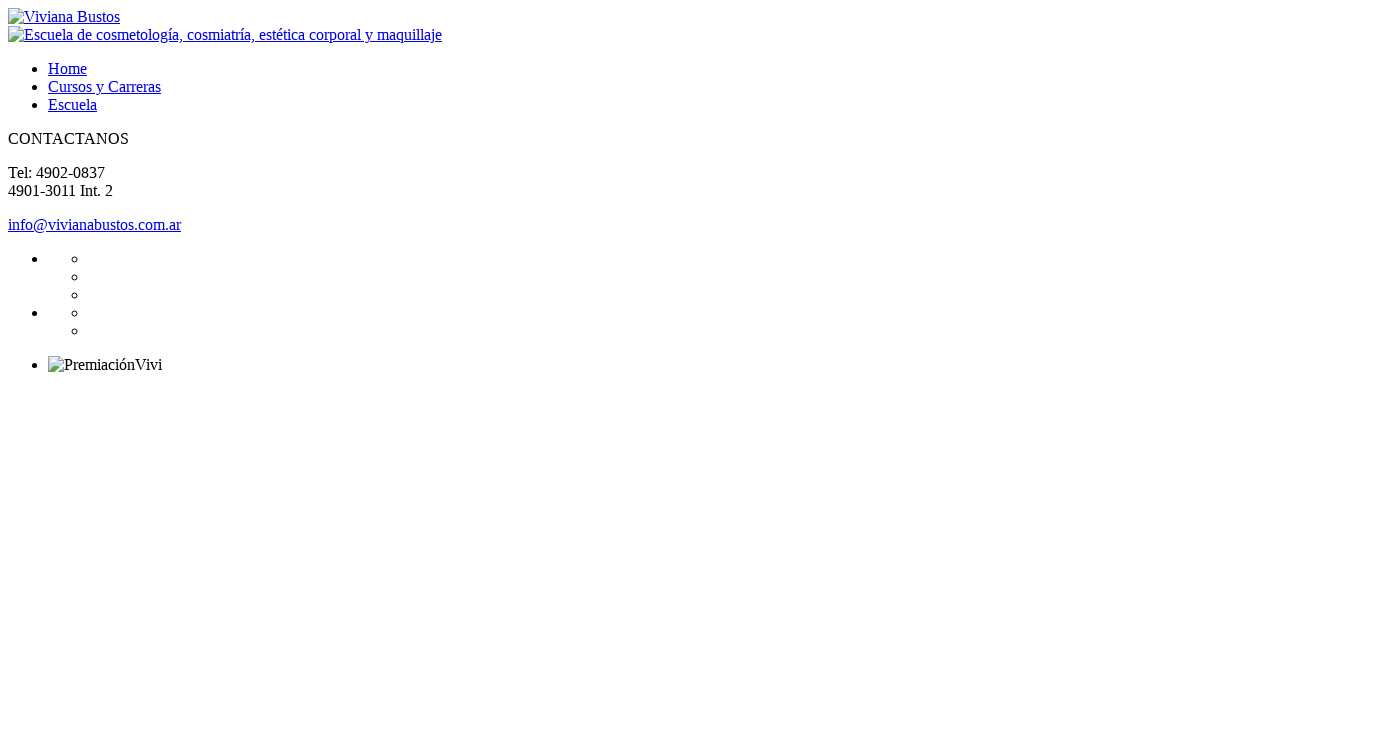

Clicked first menu item at (68, 68) on .item-101 > a
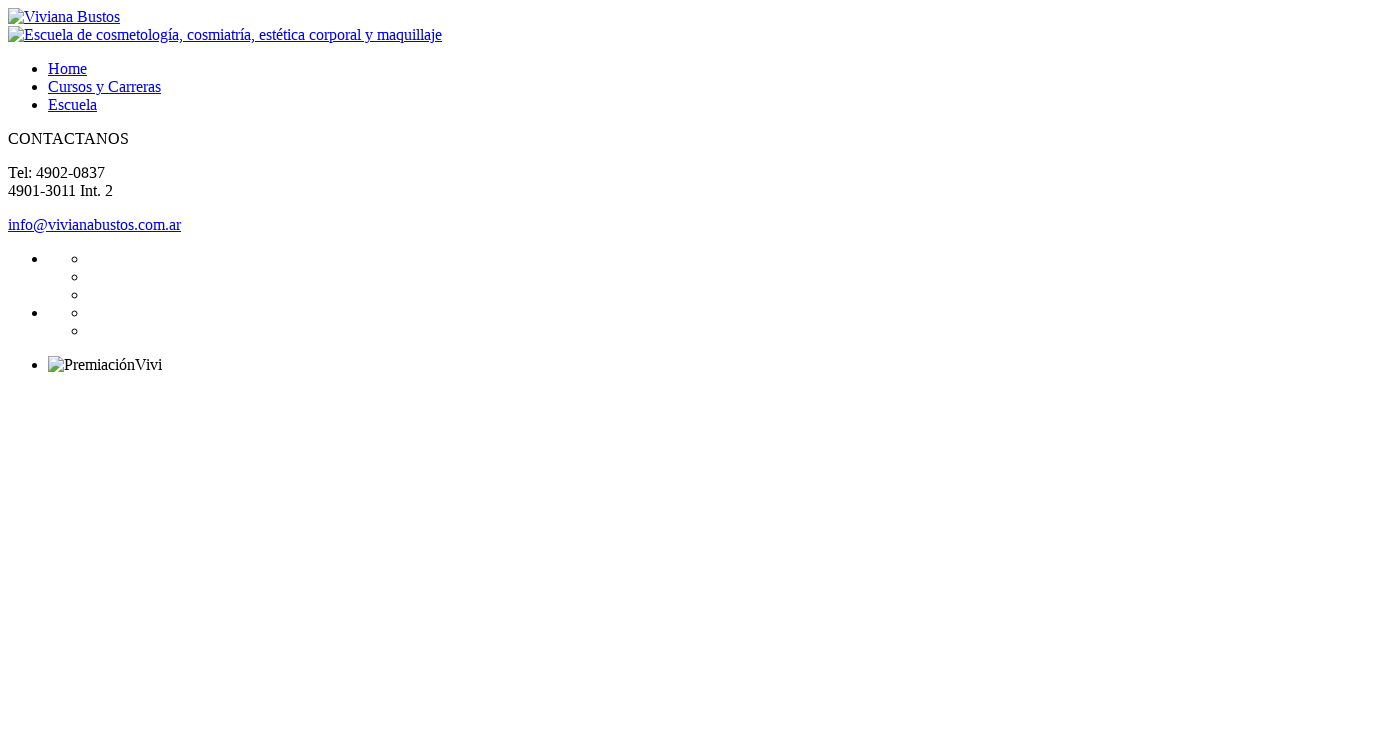

Clicked submenu item at (104, 86) on .item-116 > a
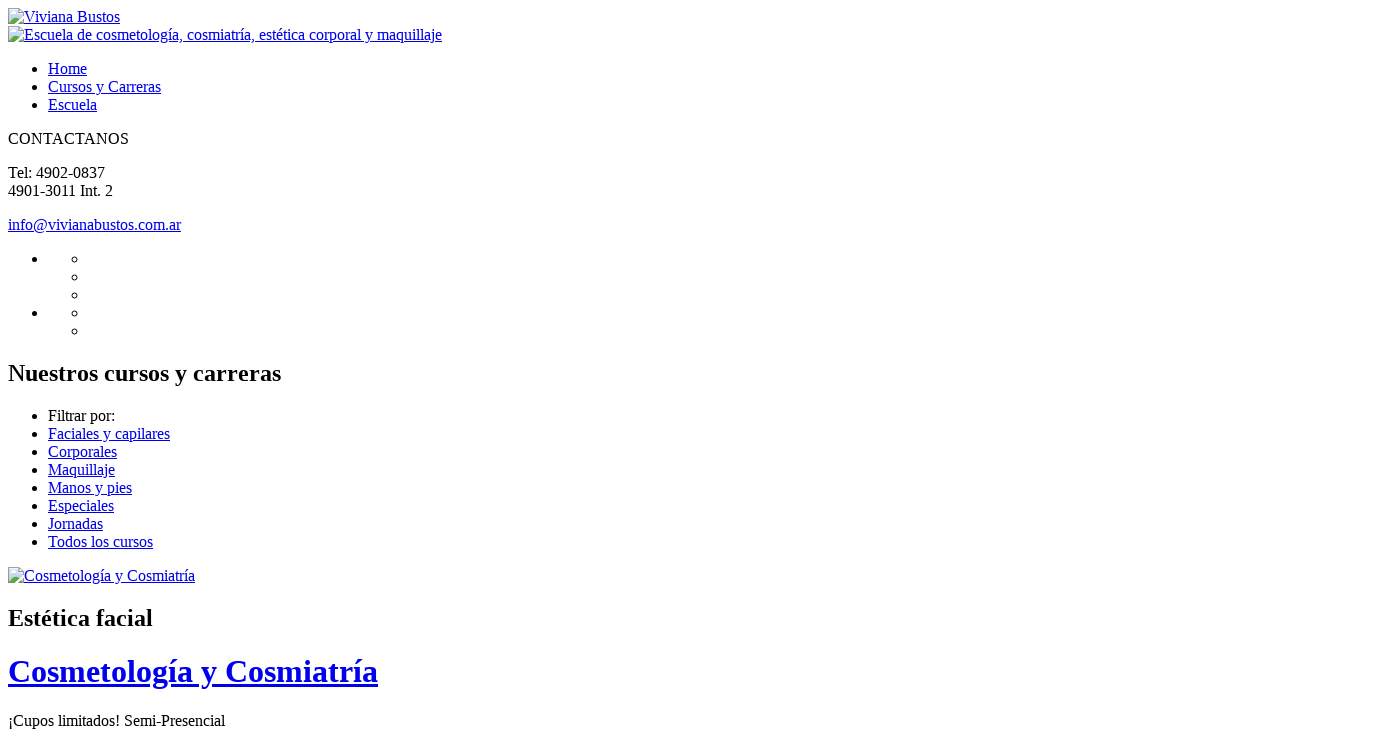

Clicked on Faciales y capilares (Facial and hair products) category at (109, 433) on text=Faciales y capilares
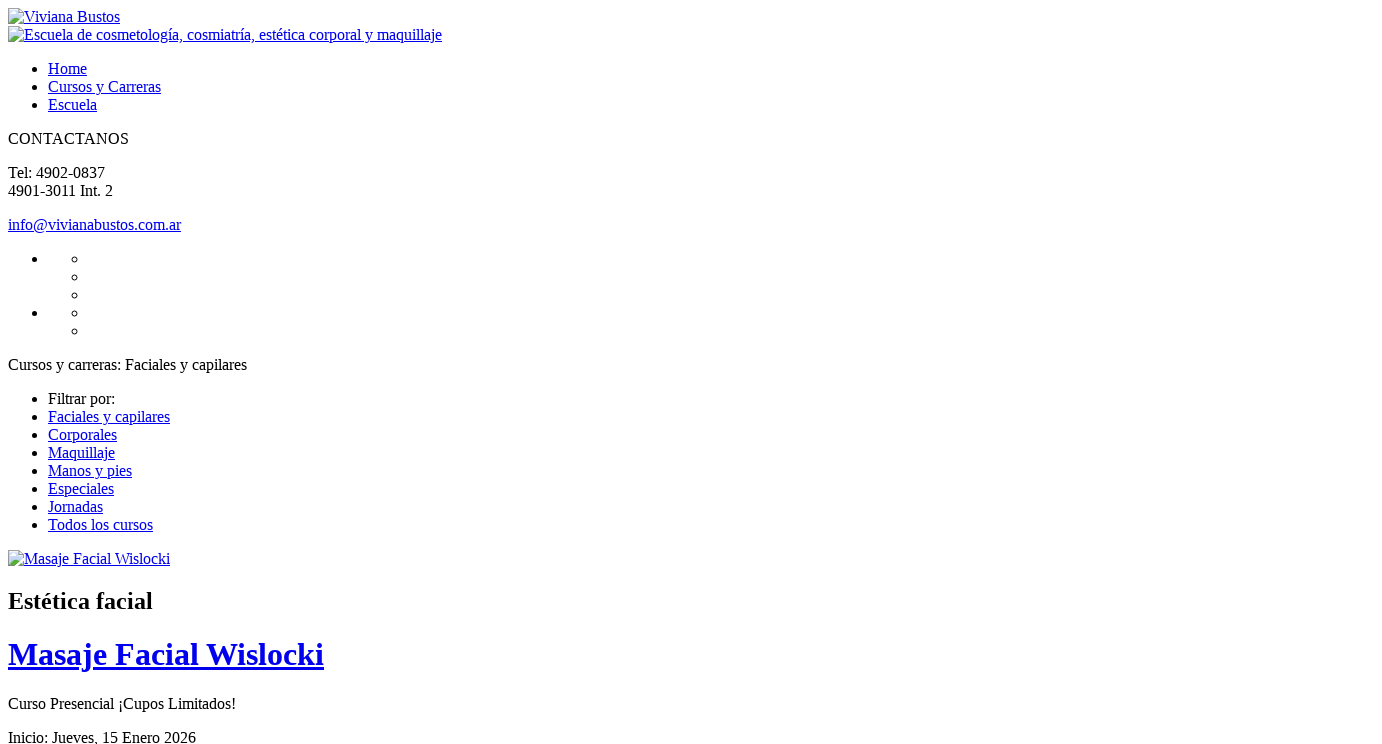

Clicked on Corporales (Body products) category at (82, 434) on text=Corporales
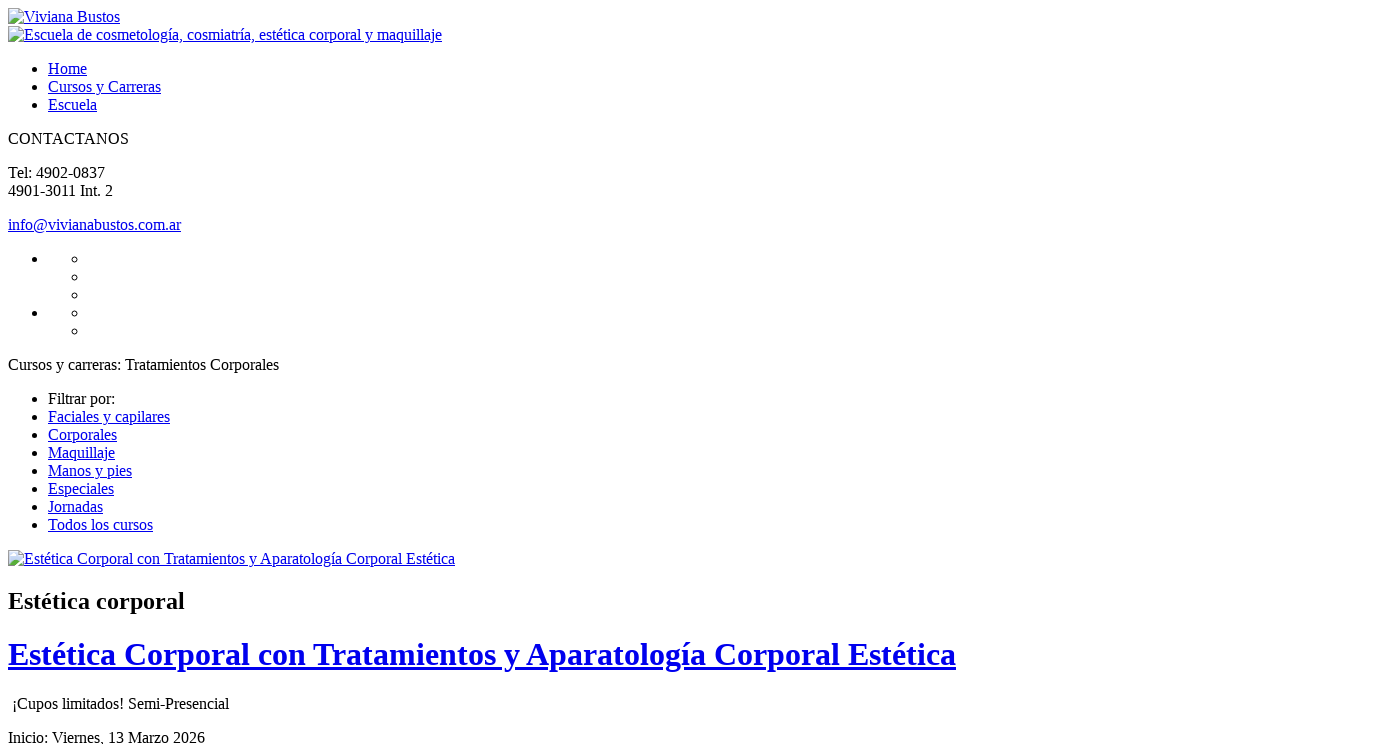

Clicked on Maquillaje (Makeup) category at (82, 452) on text=Maquillaje
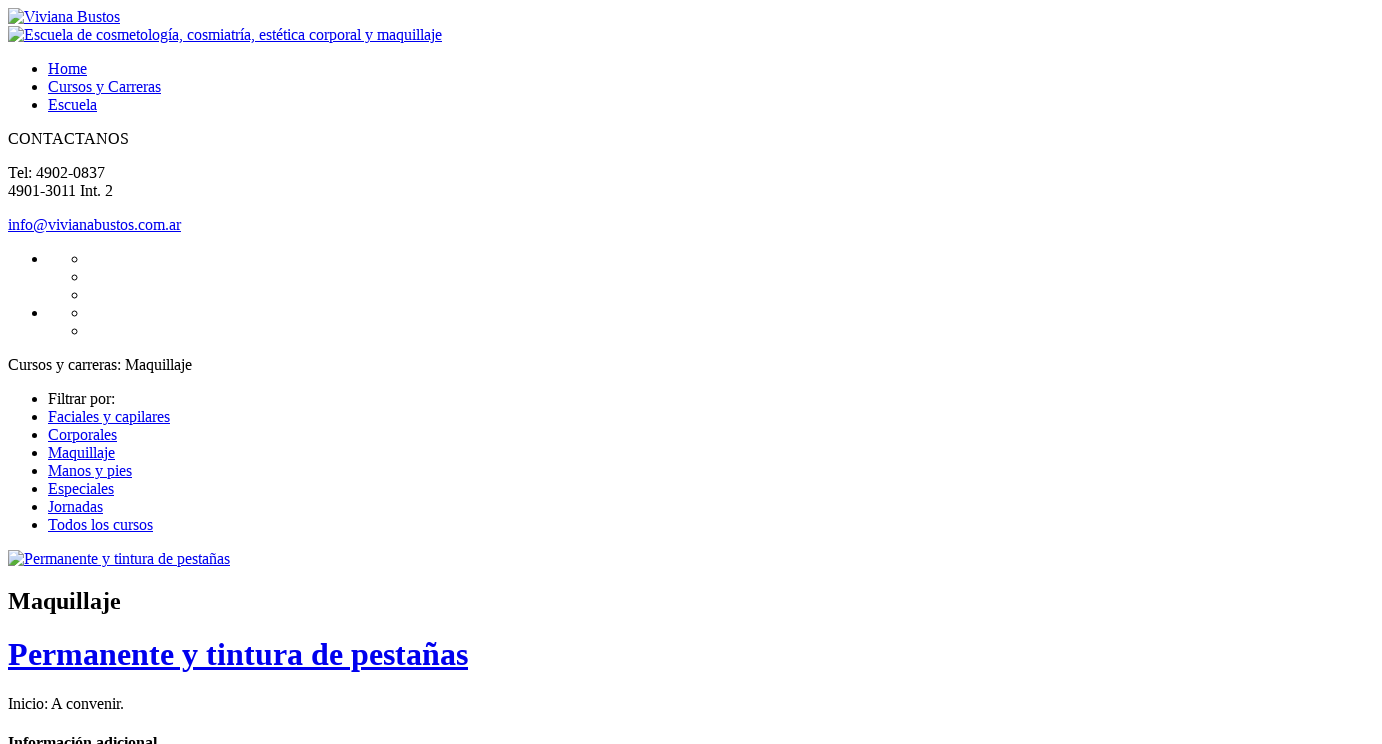

Clicked on specific product item from the list at (229, 373) on .itemList:nth-child(2) .catItemHeader a
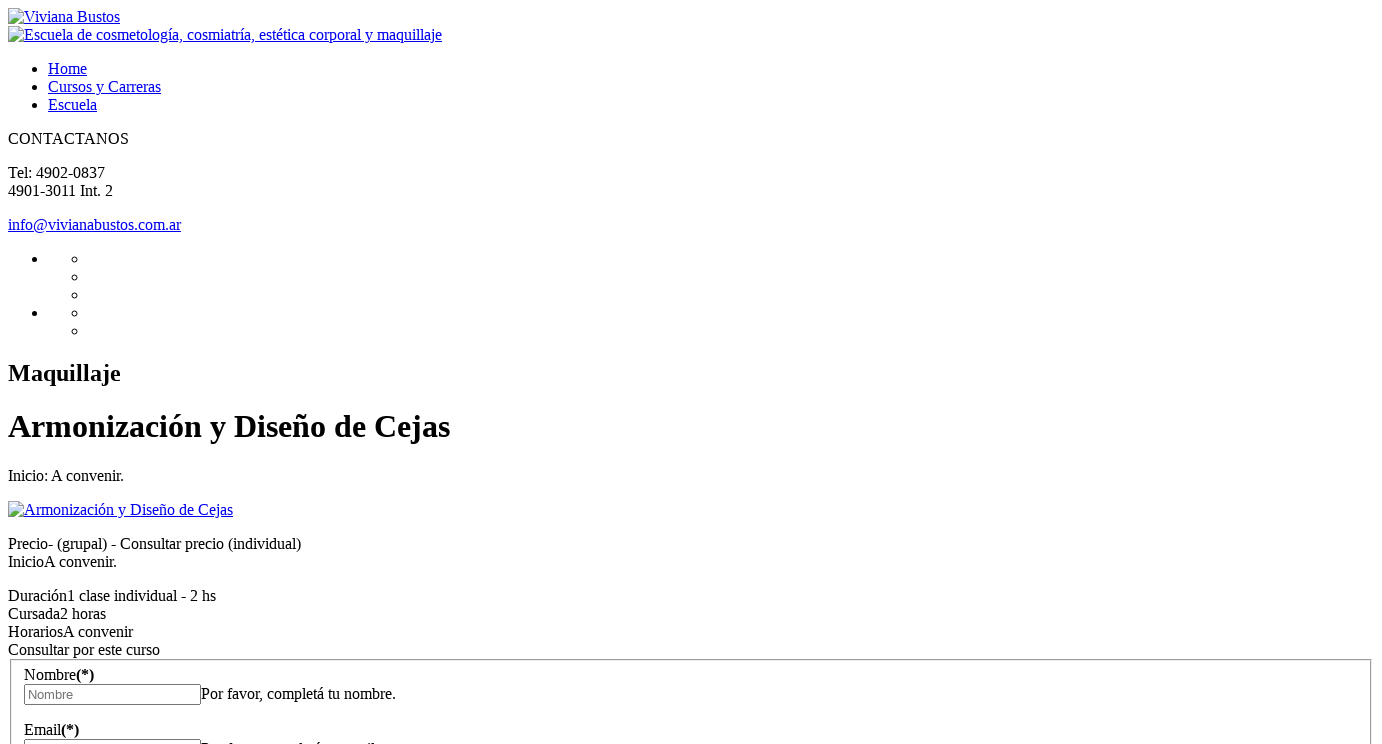

Clicked on makeup tag at (691, 373) on .tag_maquillaje:nth-child(2)
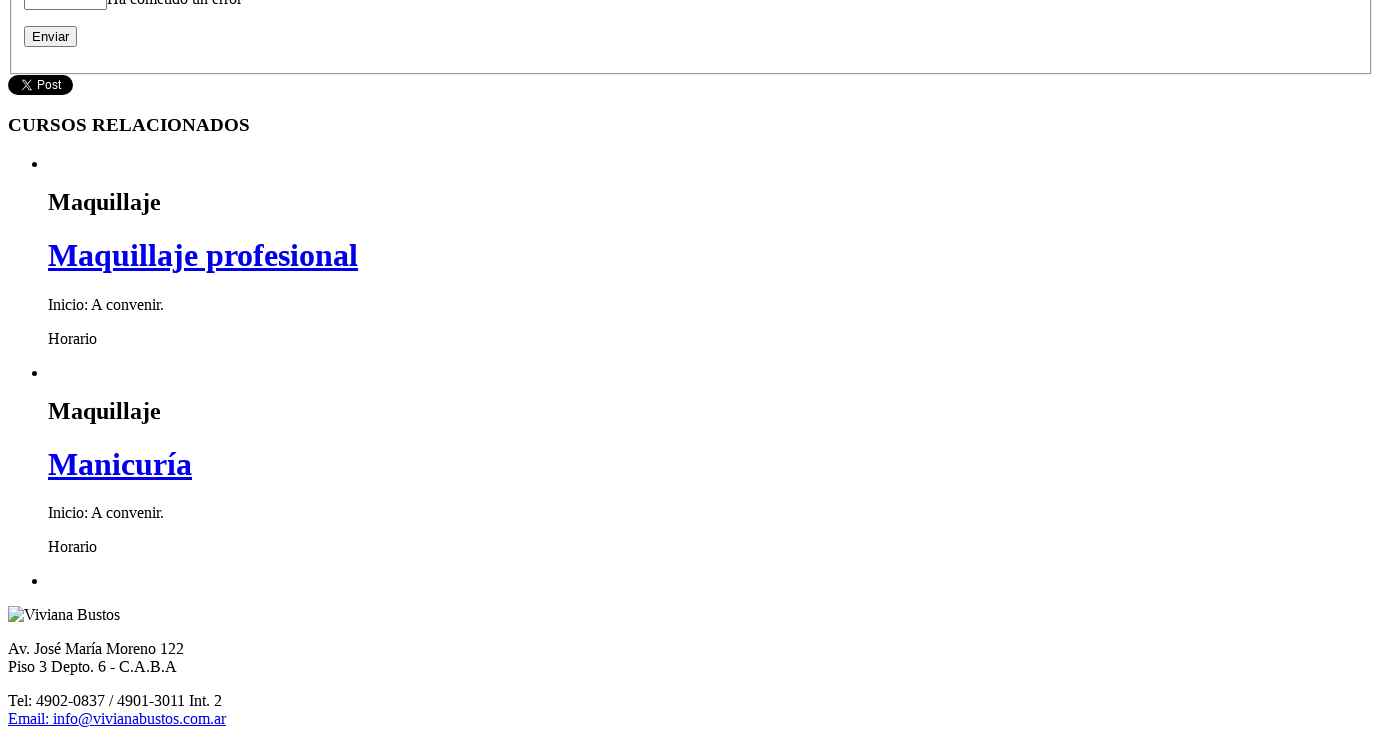

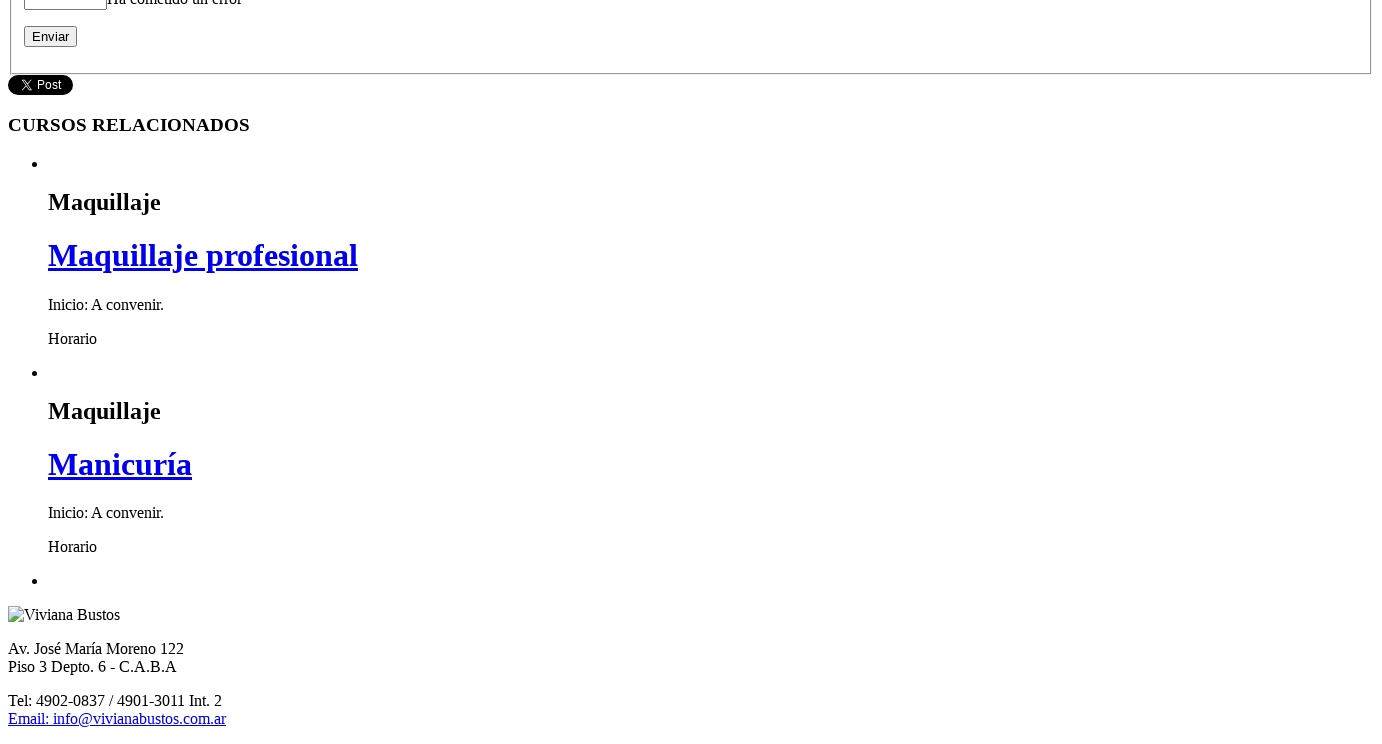